Tests the product browsing flow on demoblaze.com by selecting the Phones category, searching for a Samsung Galaxy S6, clicking on the product, and verifying the price is displayed.

Starting URL: https://www.demoblaze.com/

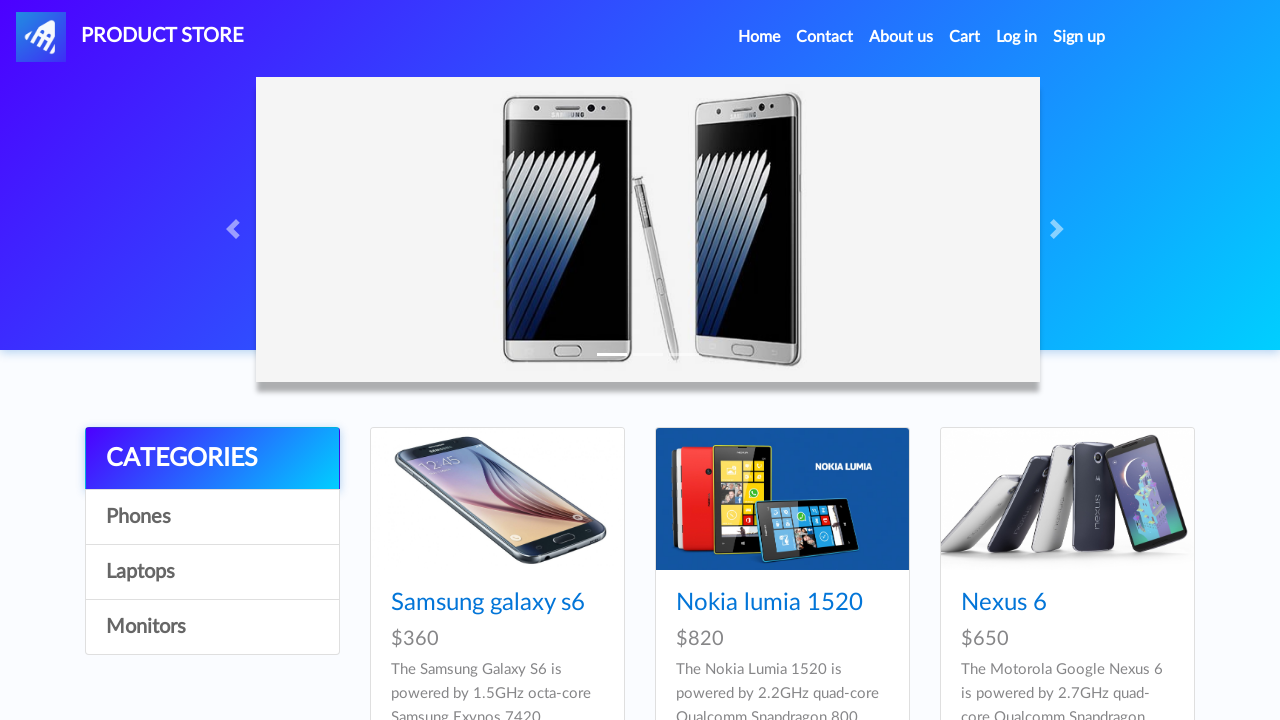

Clicked on Phones category at (212, 517) on #itemc
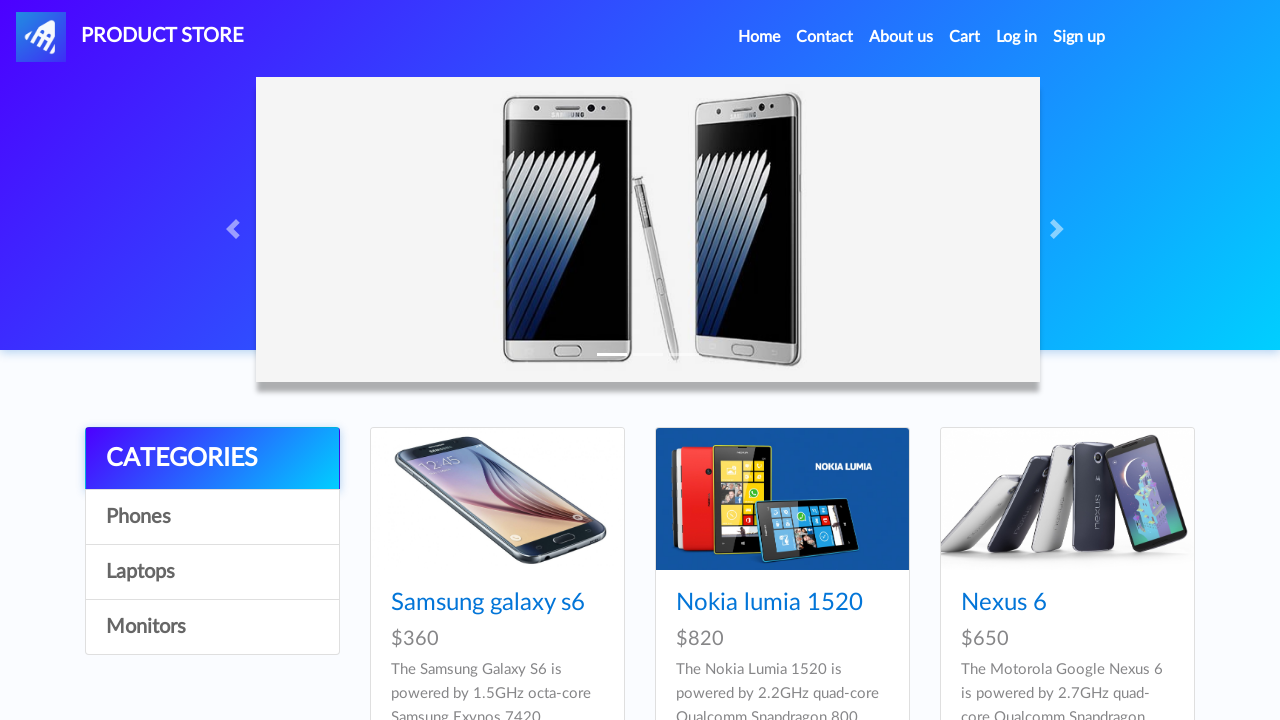

Waited for product cards to load
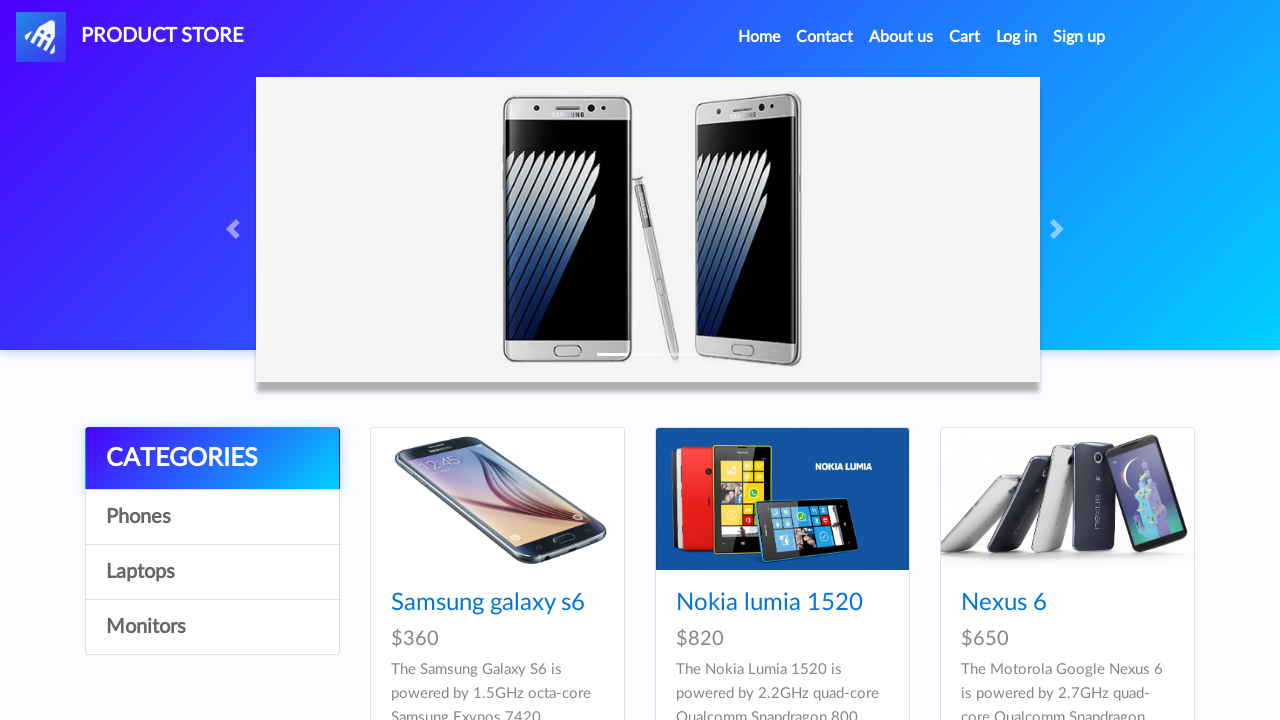

Clicked on Samsung Galaxy S6 product link at (488, 603) on a:has-text('Samsung galaxy s6')
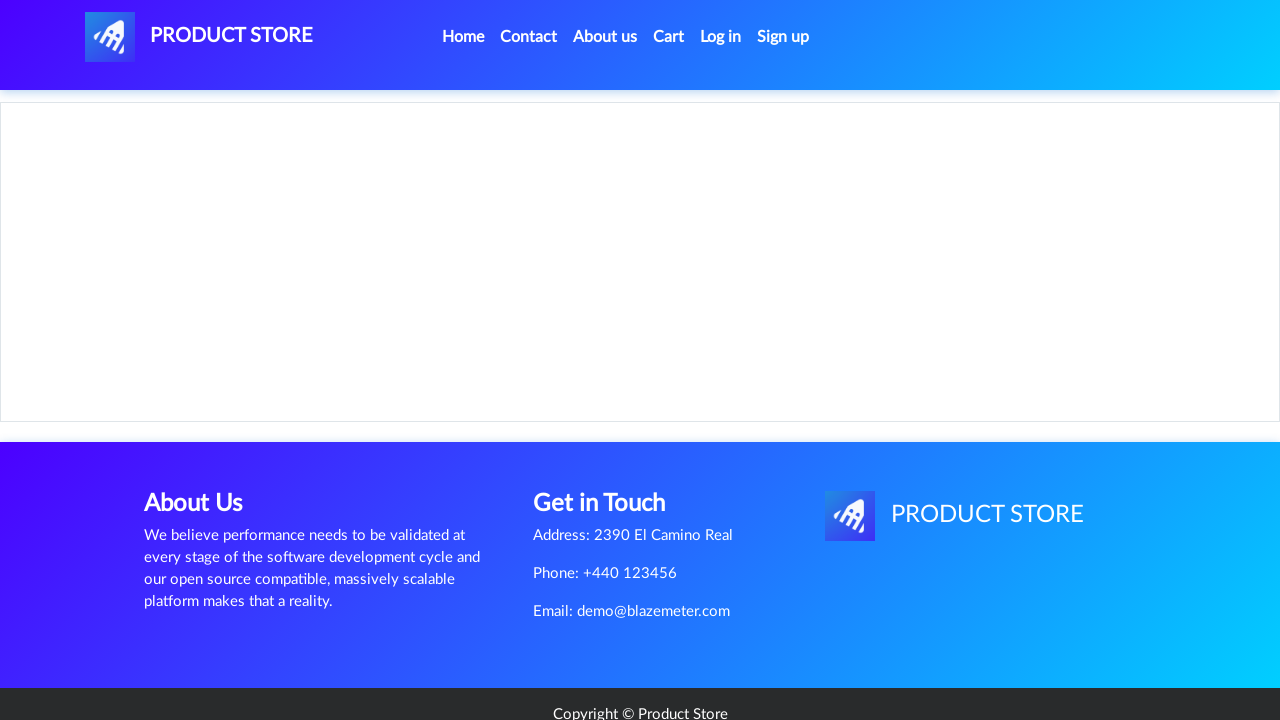

Verified price container is displayed on product page
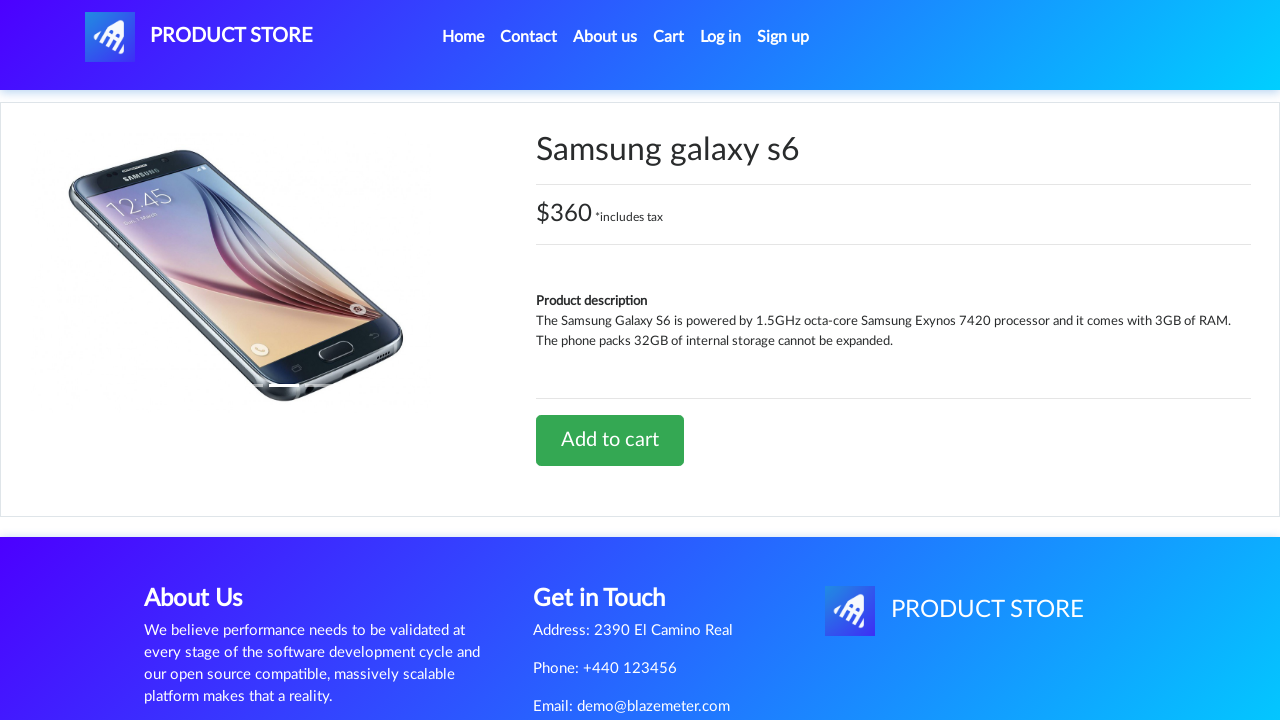

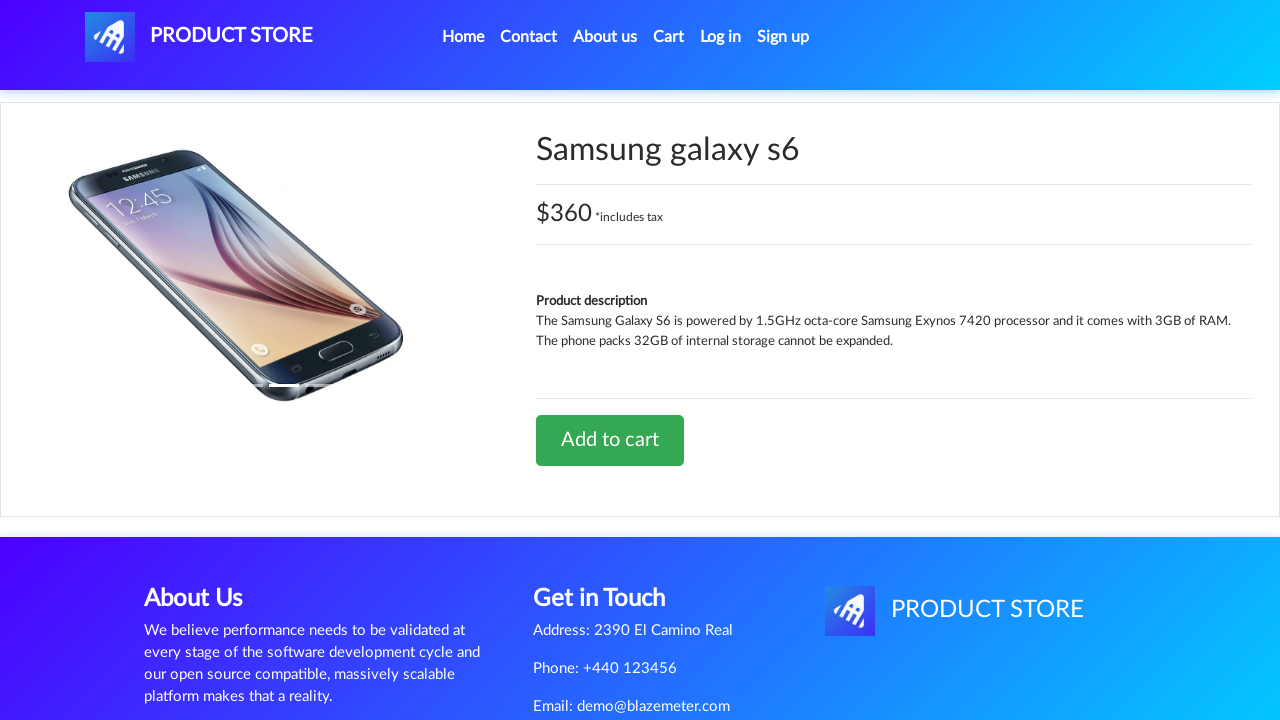